Tests browser forward navigation by clicking a link, navigating back, then navigating forward to verify proper history traversal.

Starting URL: https://kristinek.github.io/site/examples/actions

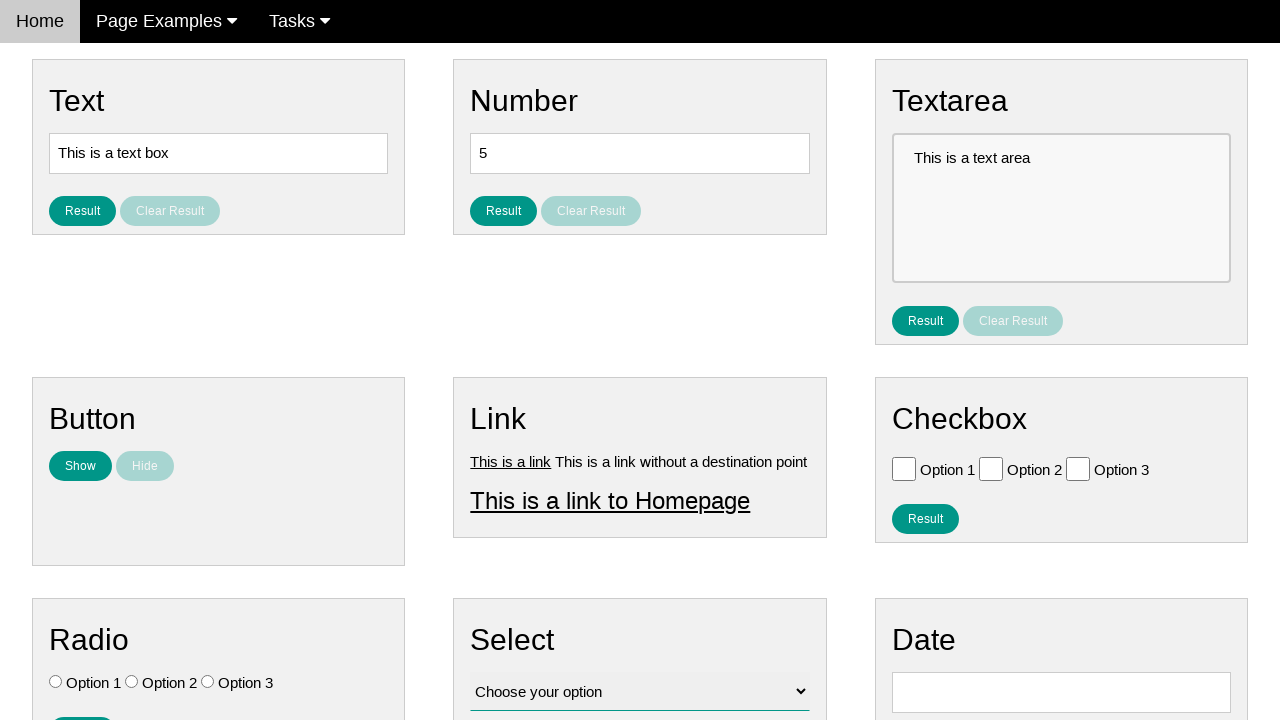

Clicked on Link 1 at (511, 461) on a[title='Link 1']
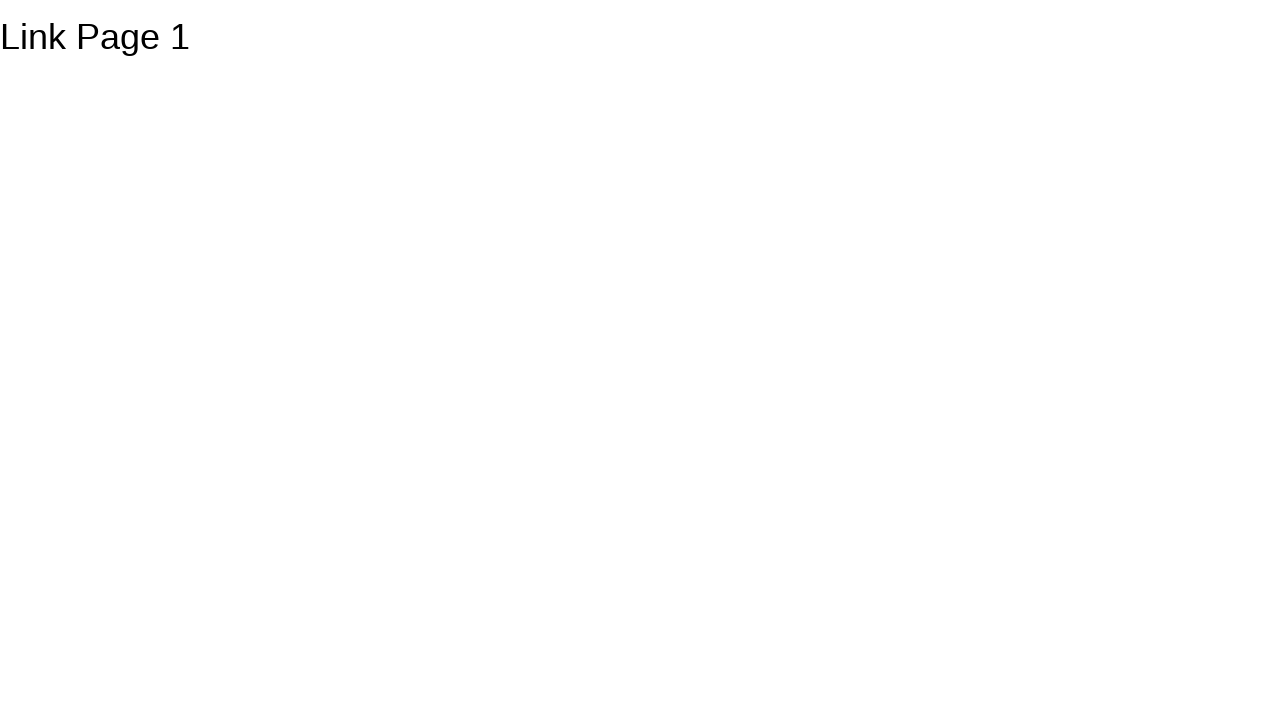

Navigation to link1 page completed
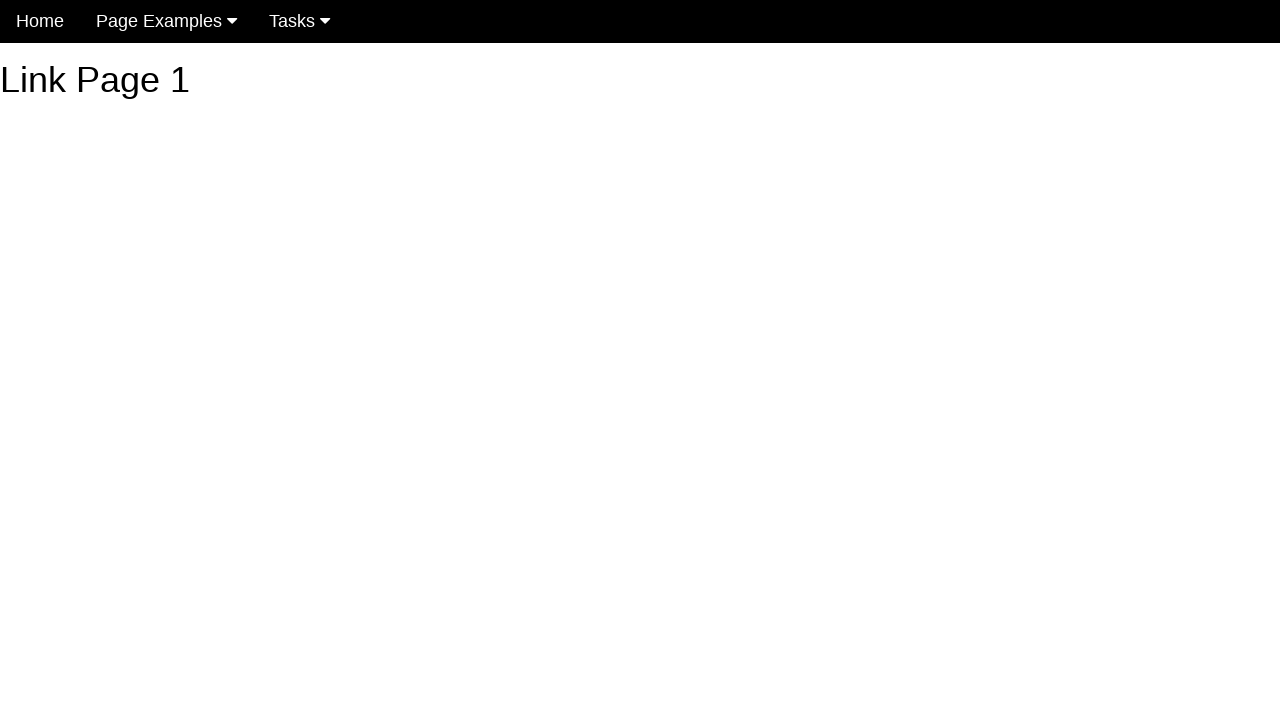

Navigated back to the original page
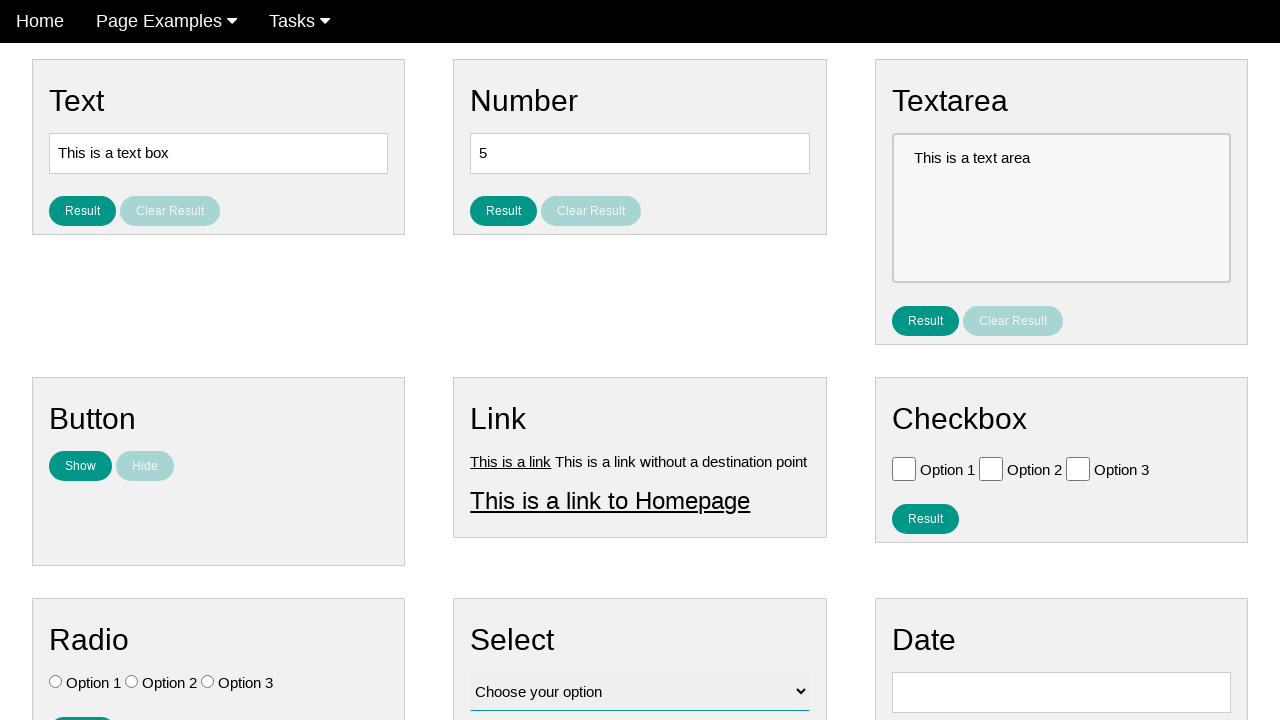

Navigation back to actions page completed
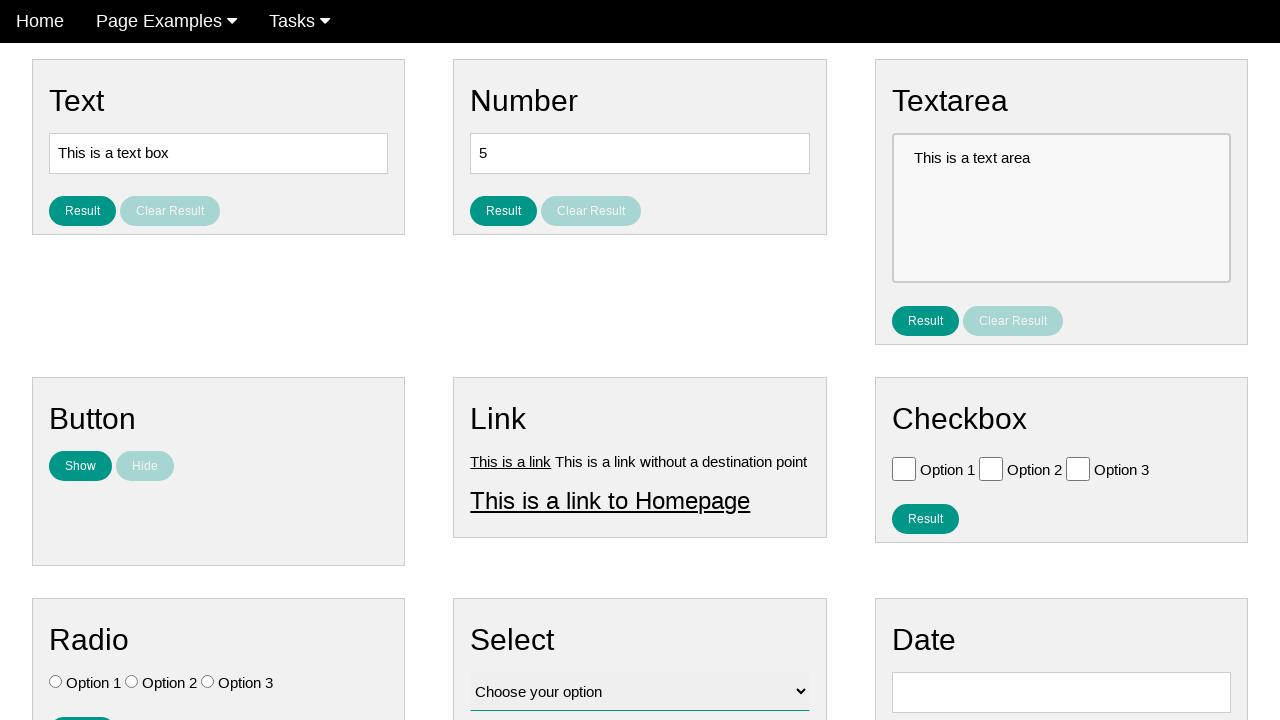

Navigated forward in browser history
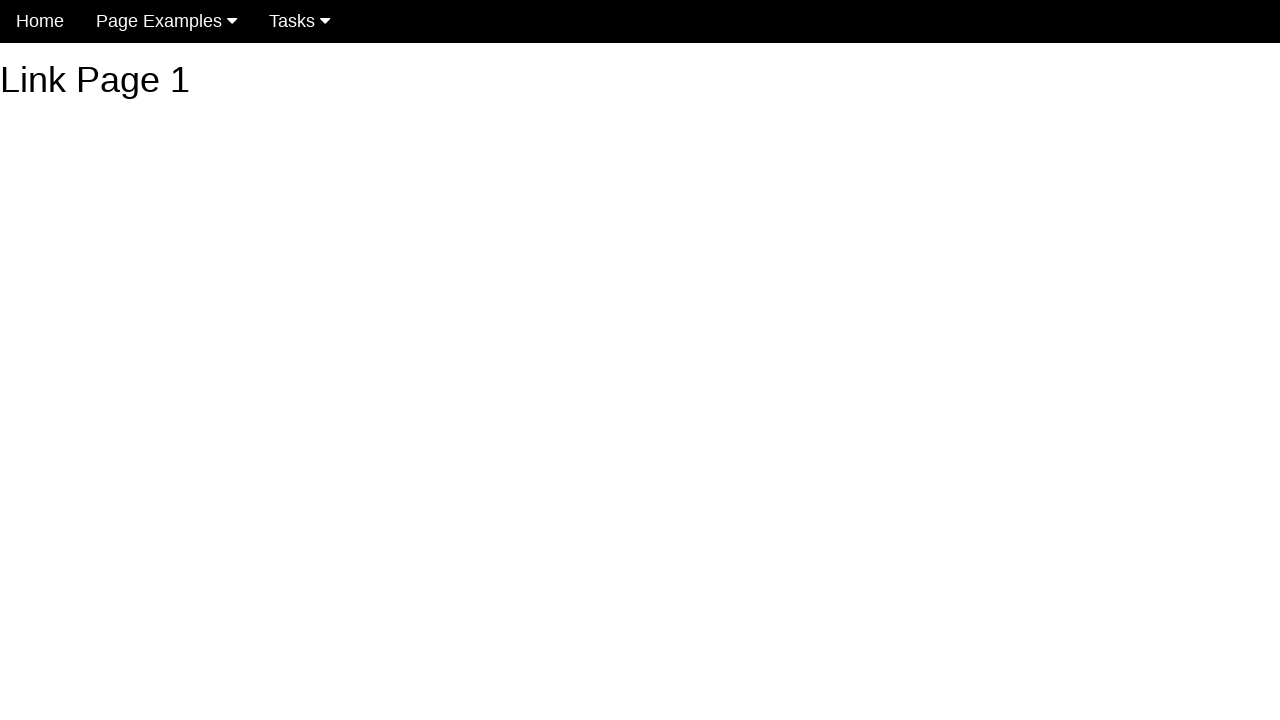

Navigation forward to link1 page completed
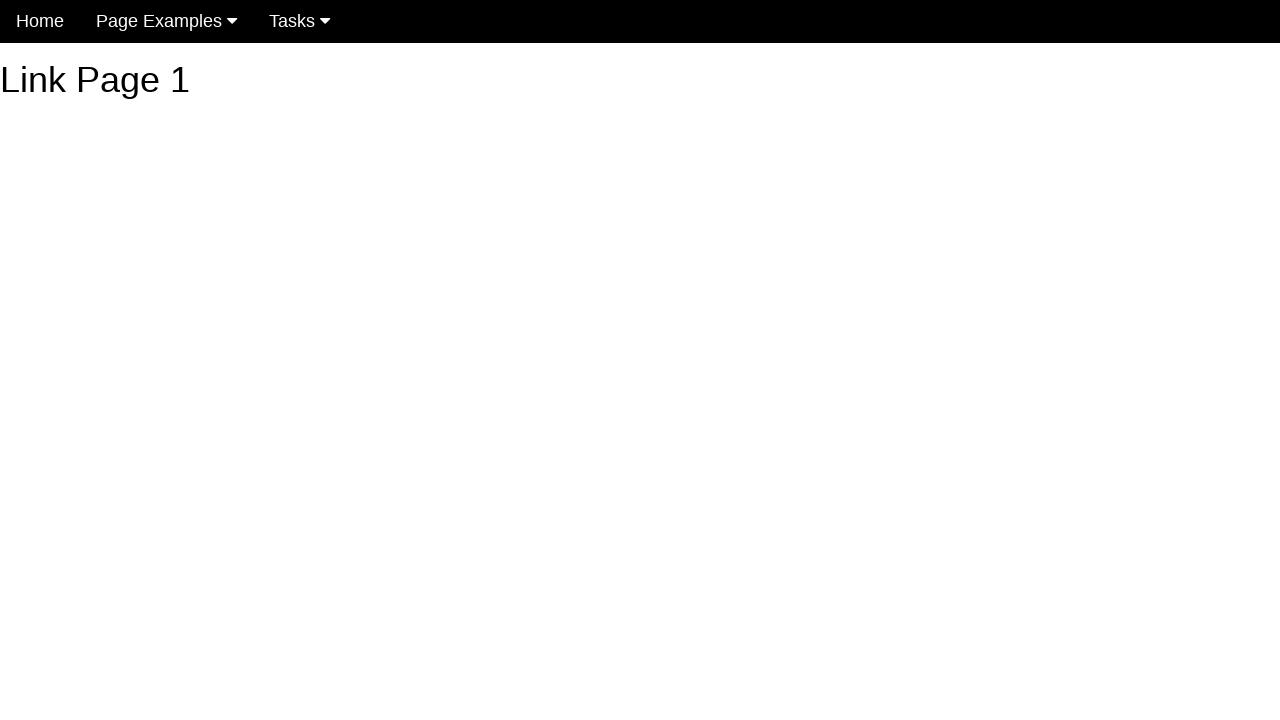

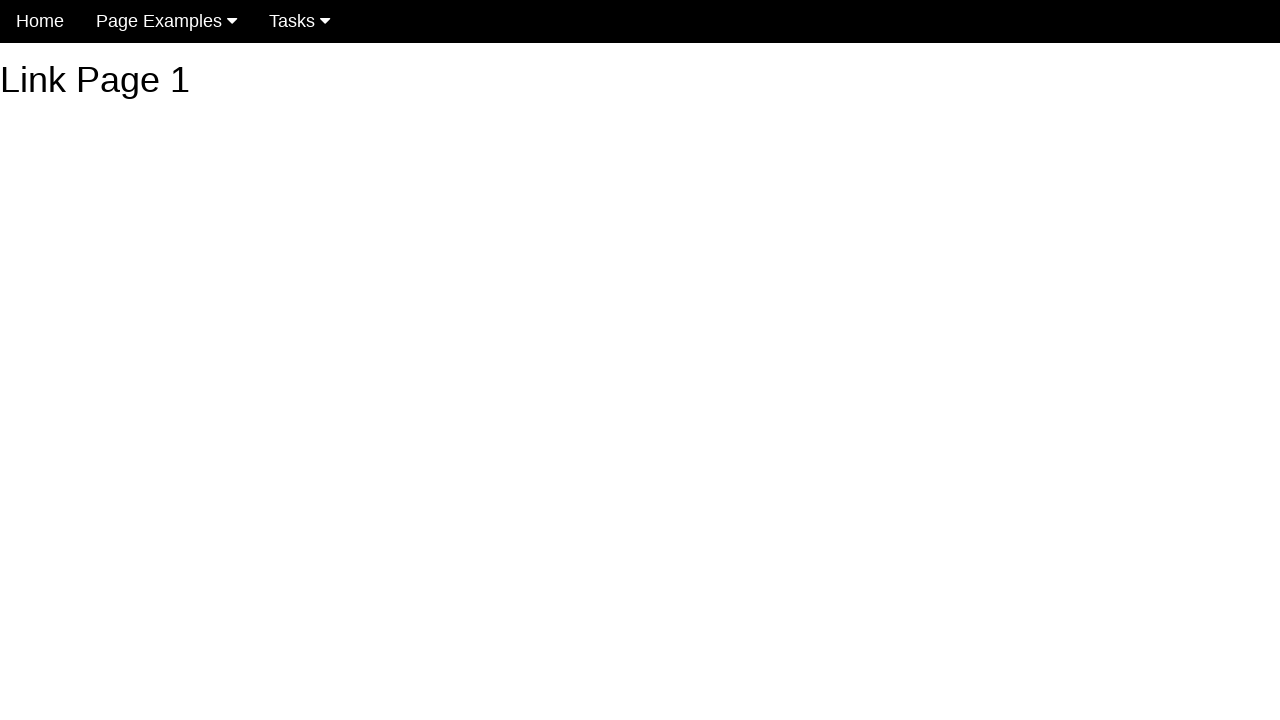